Tests navigation to Sign in page by clicking the link

Starting URL: https://preview.facilgo.com/

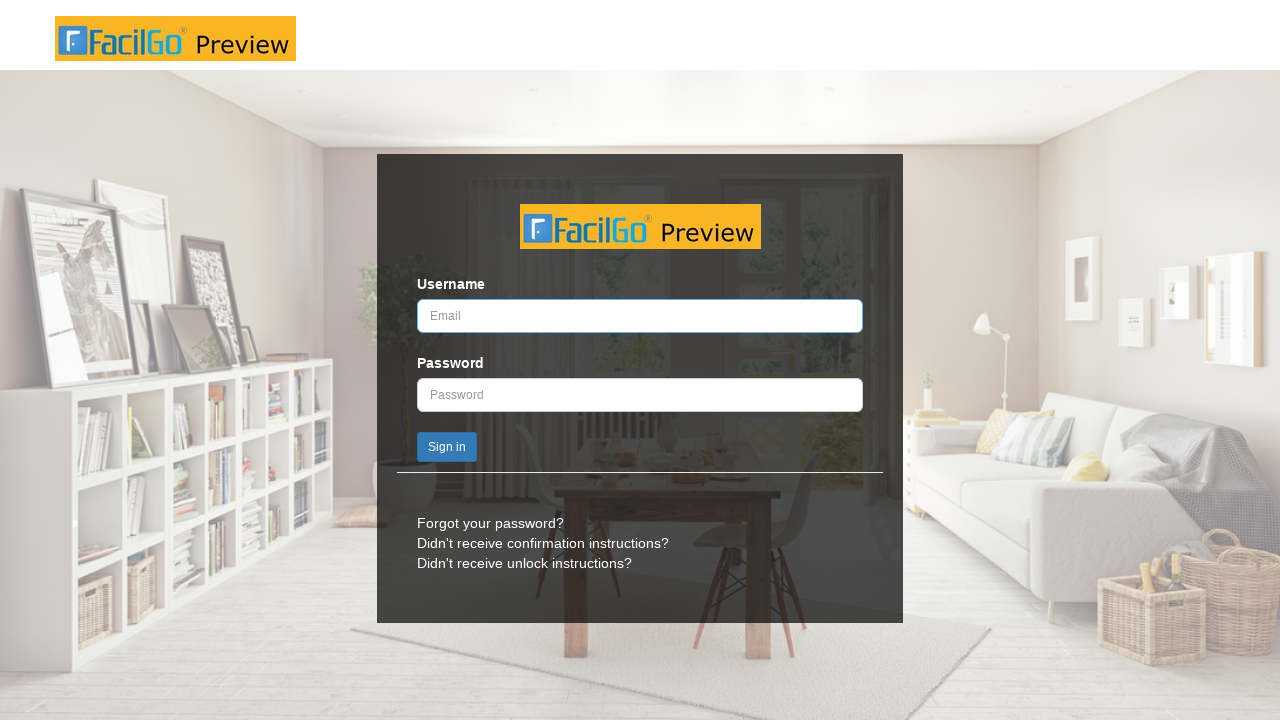

Clicked Sign in link to navigate to Sign in page at (447, 447) on text=Sign in
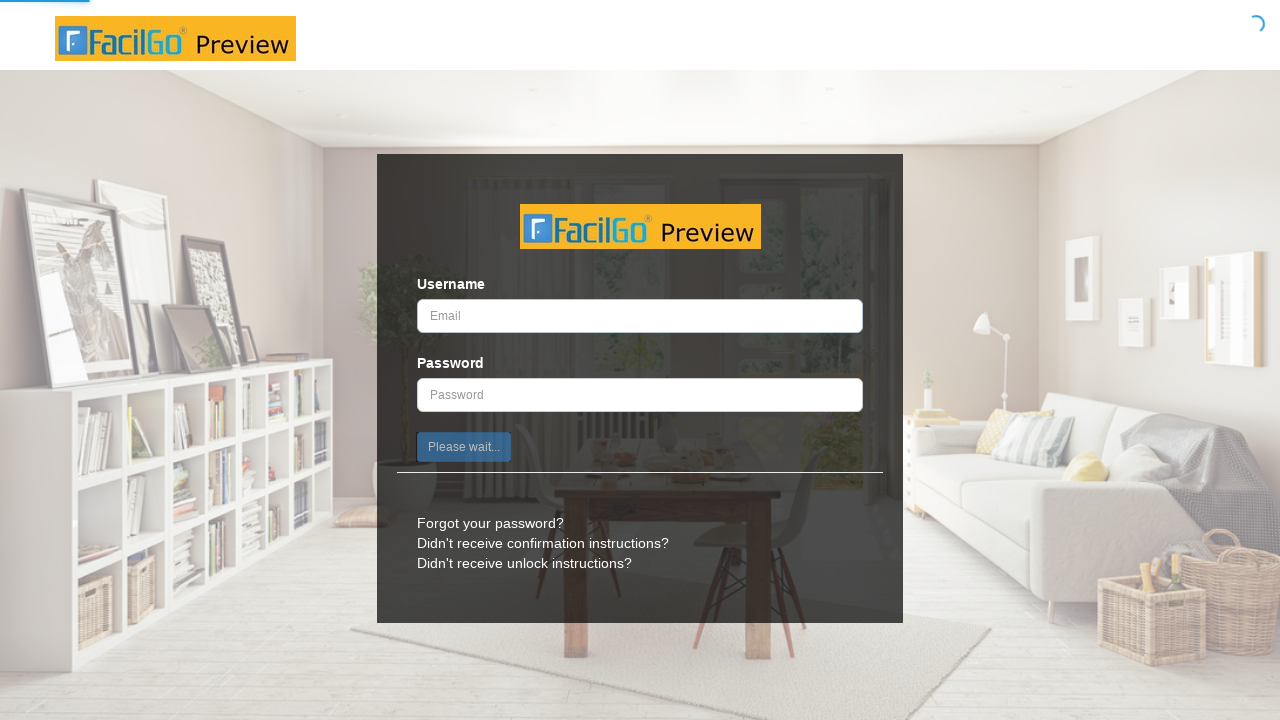

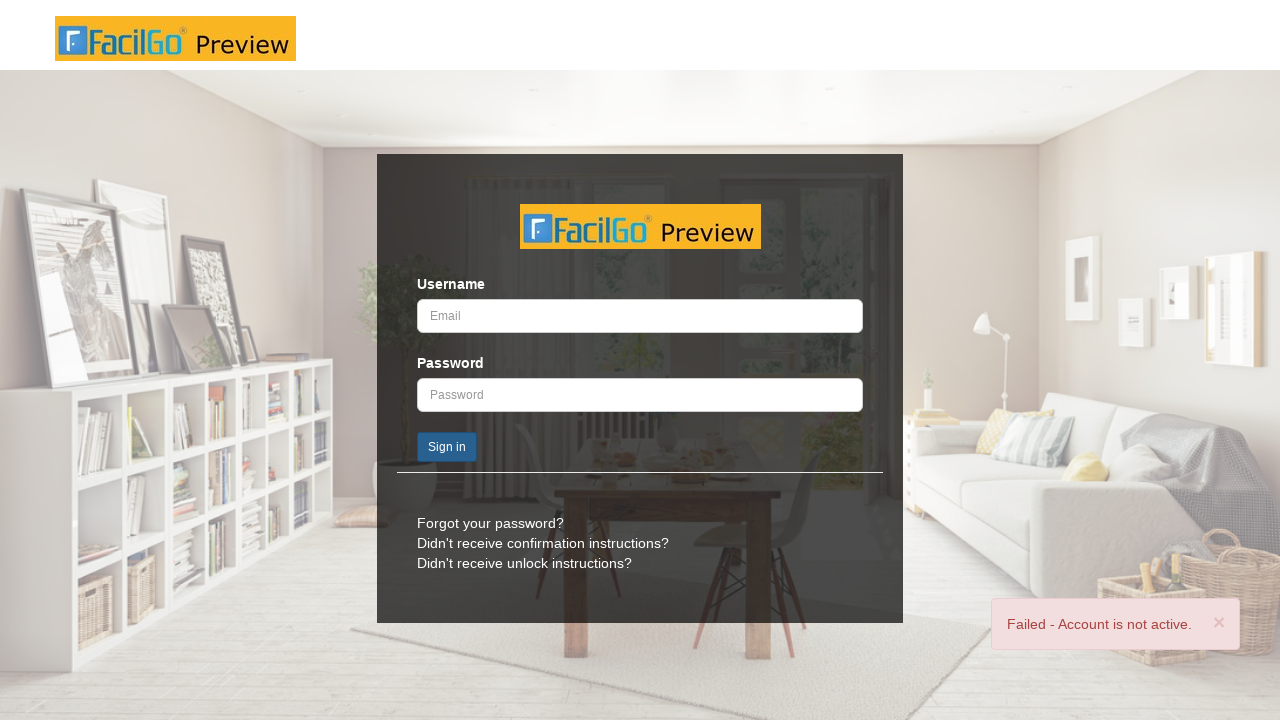